Navigates to Browse Languages and category D, verifying the description text on the page

Starting URL: http://www.99-bottles-of-beer.net/

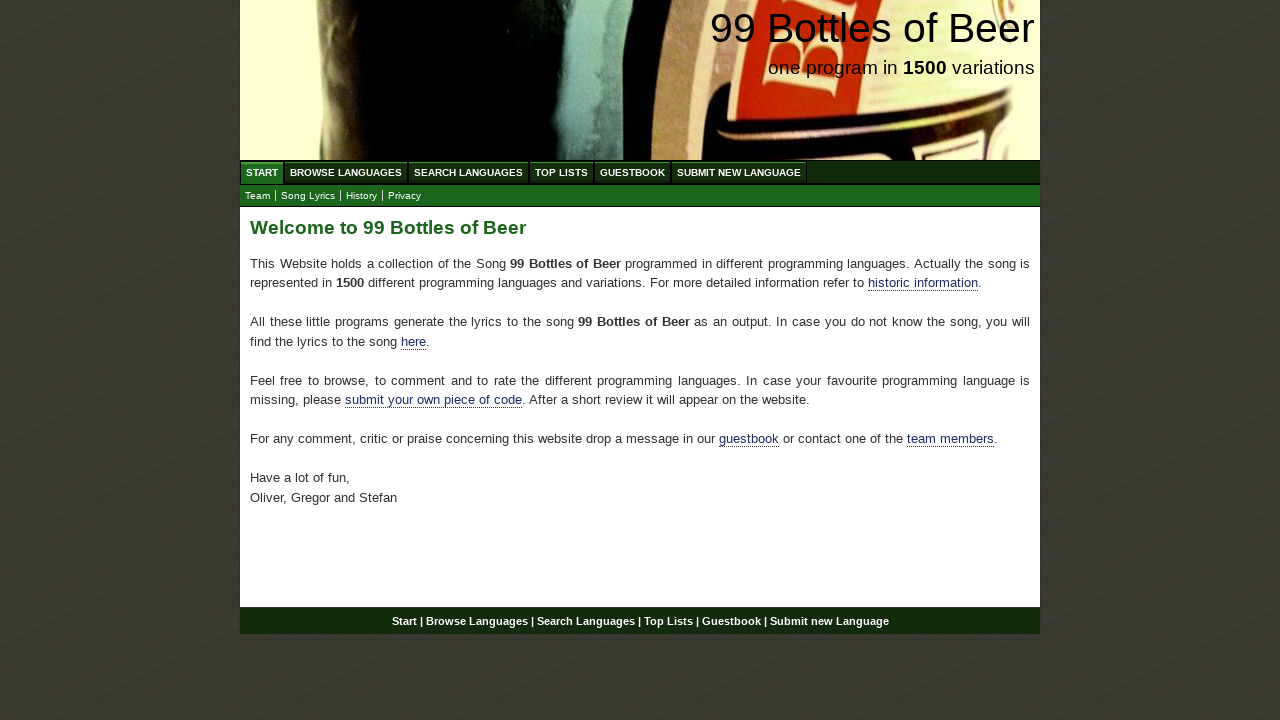

Clicked on Browse Languages menu at (346, 172) on a:has-text('Browse Languages')
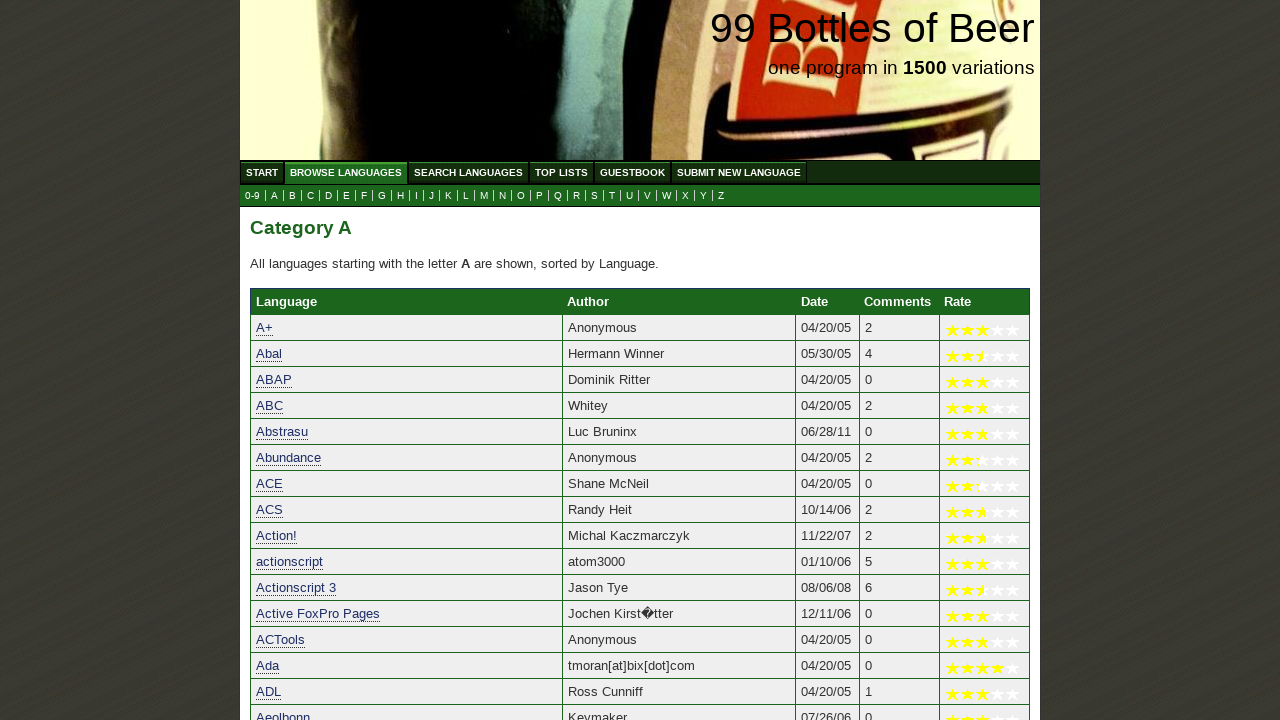

Clicked on D submenu letter at (328, 196) on a:has-text('D')
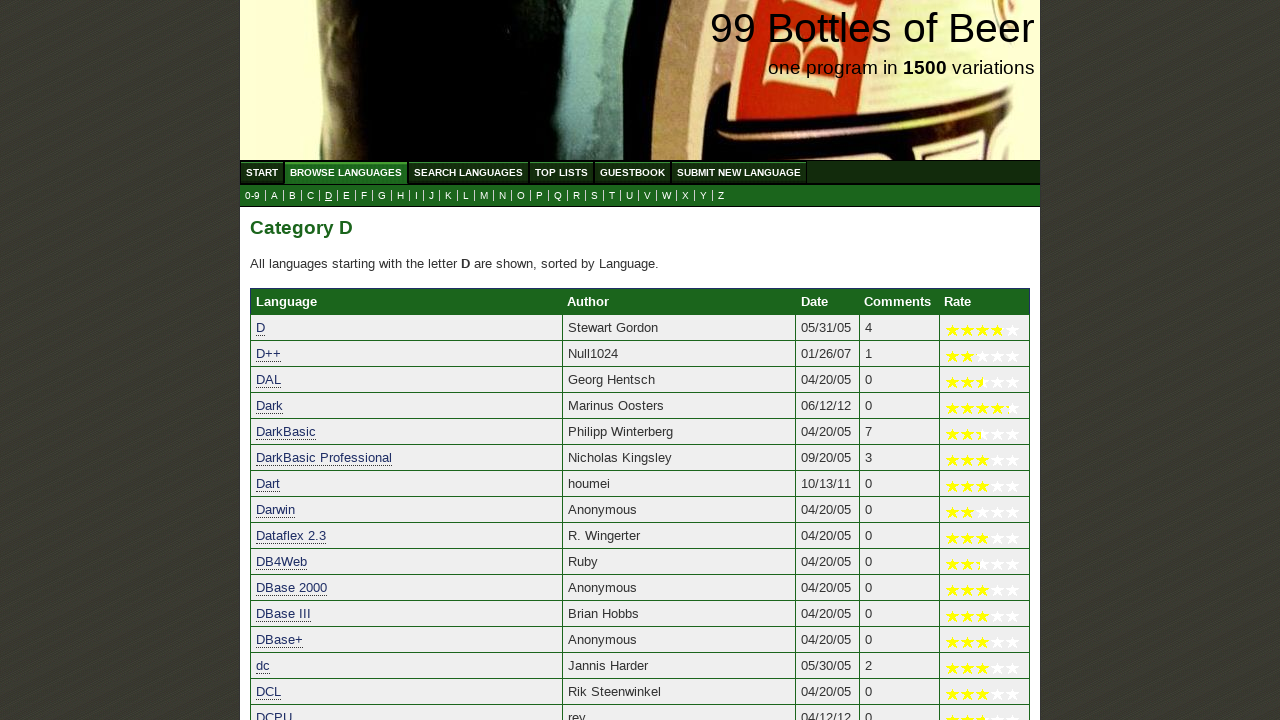

Page content loaded with description text
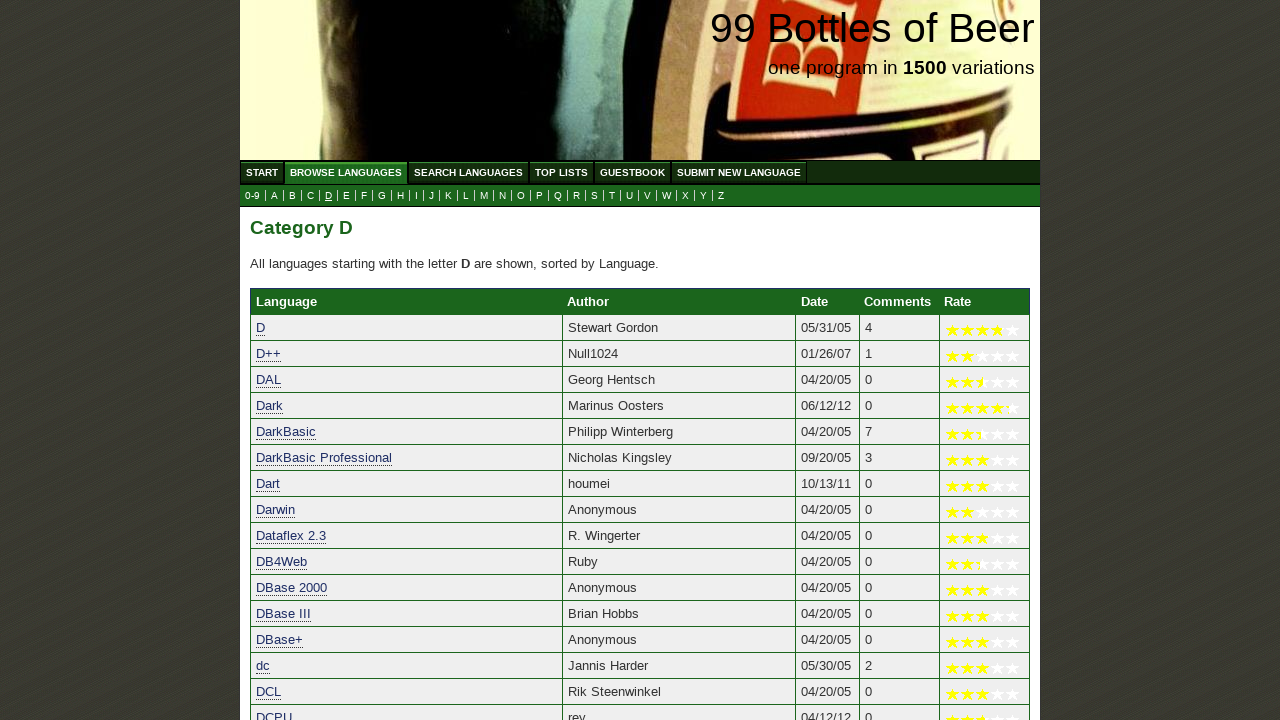

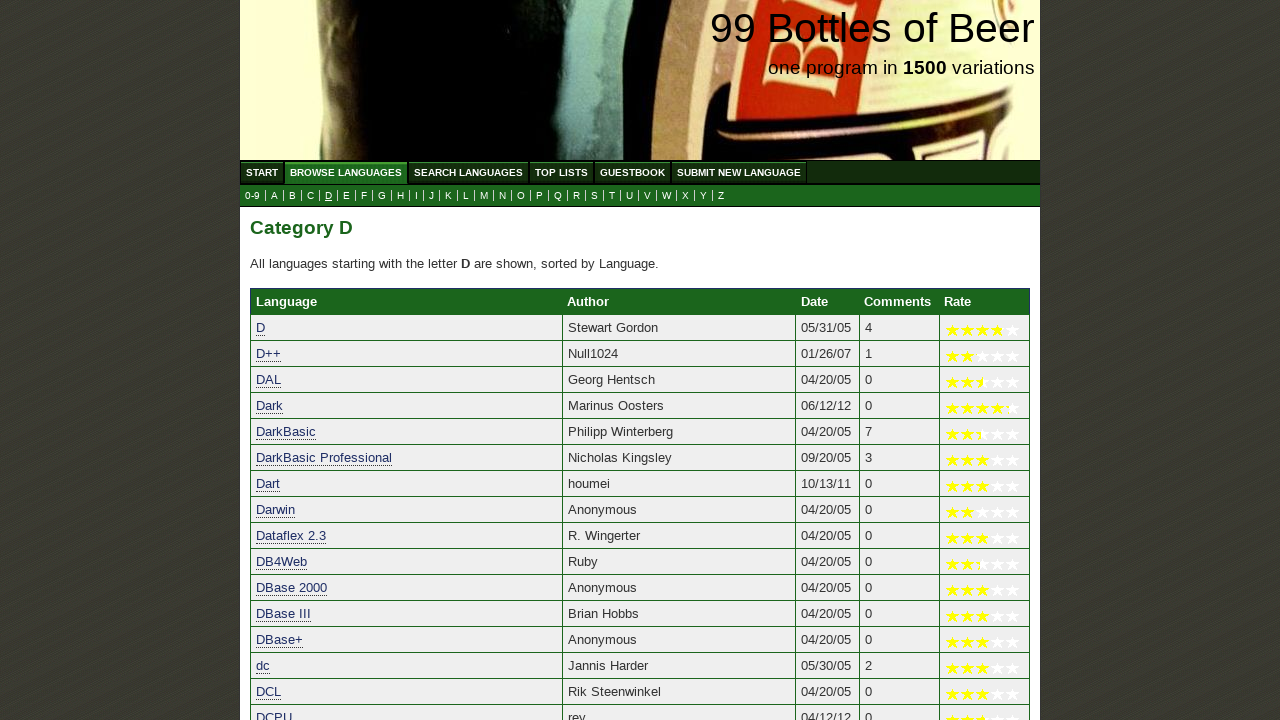